Navigates to the WebdriverIO website and verifies the full page content loads

Starting URL: https://webdriver.io

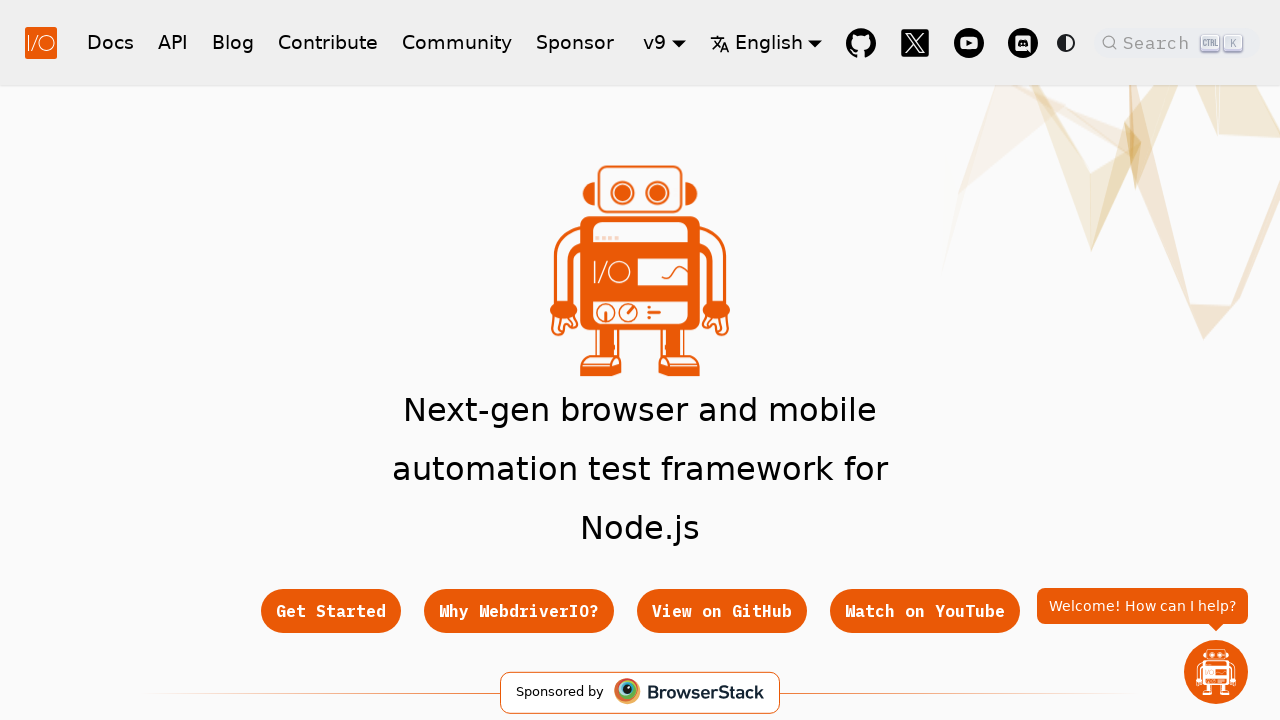

Waited for network idle state on WebdriverIO homepage
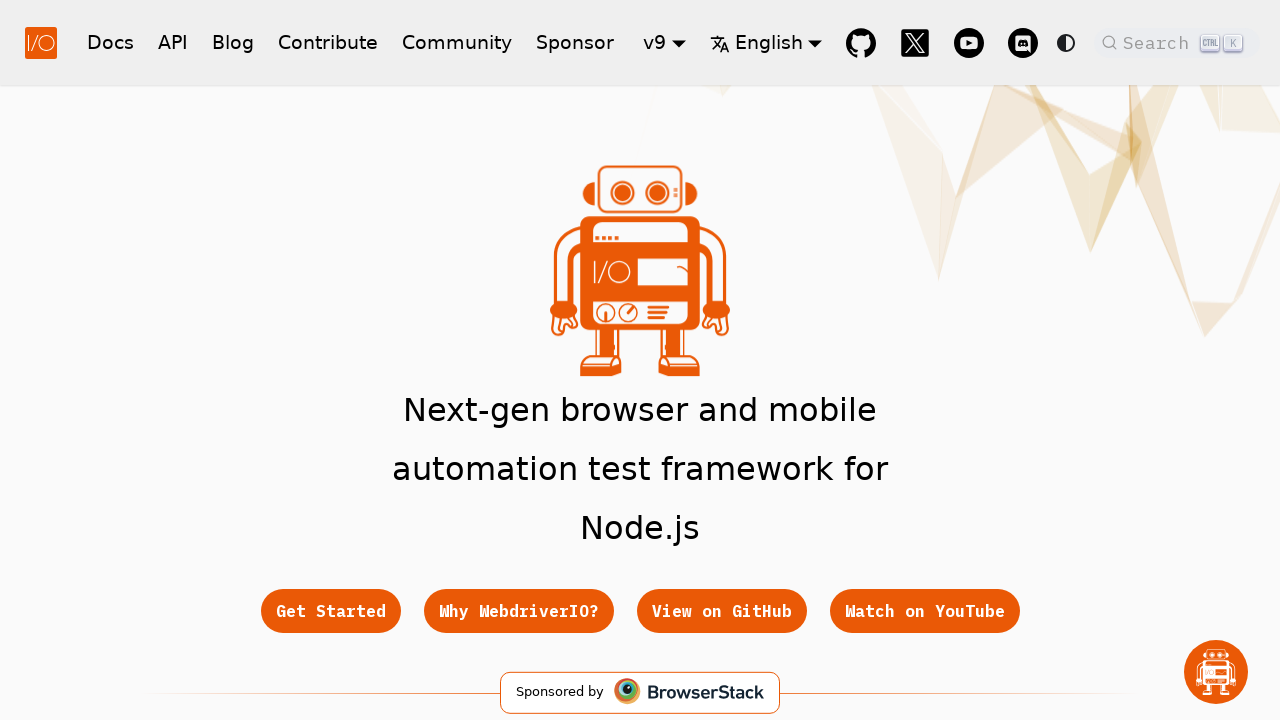

Navigation bar loaded and visible
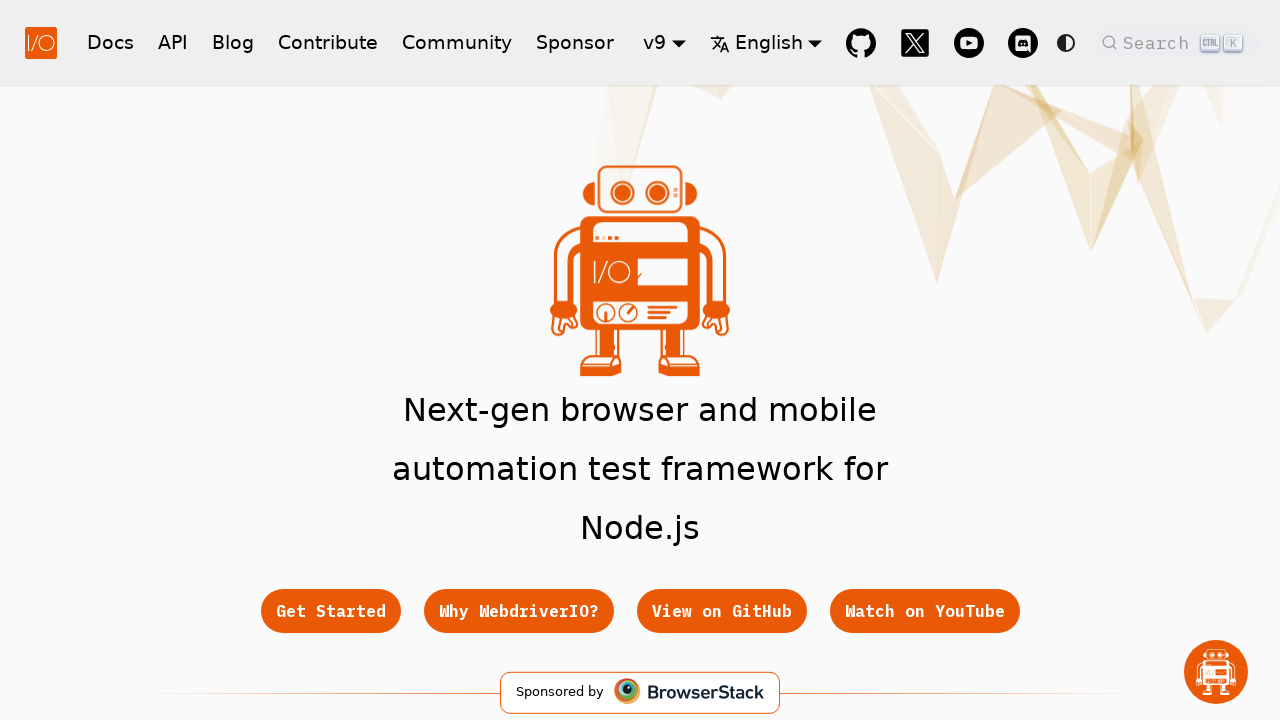

Footer loaded and visible
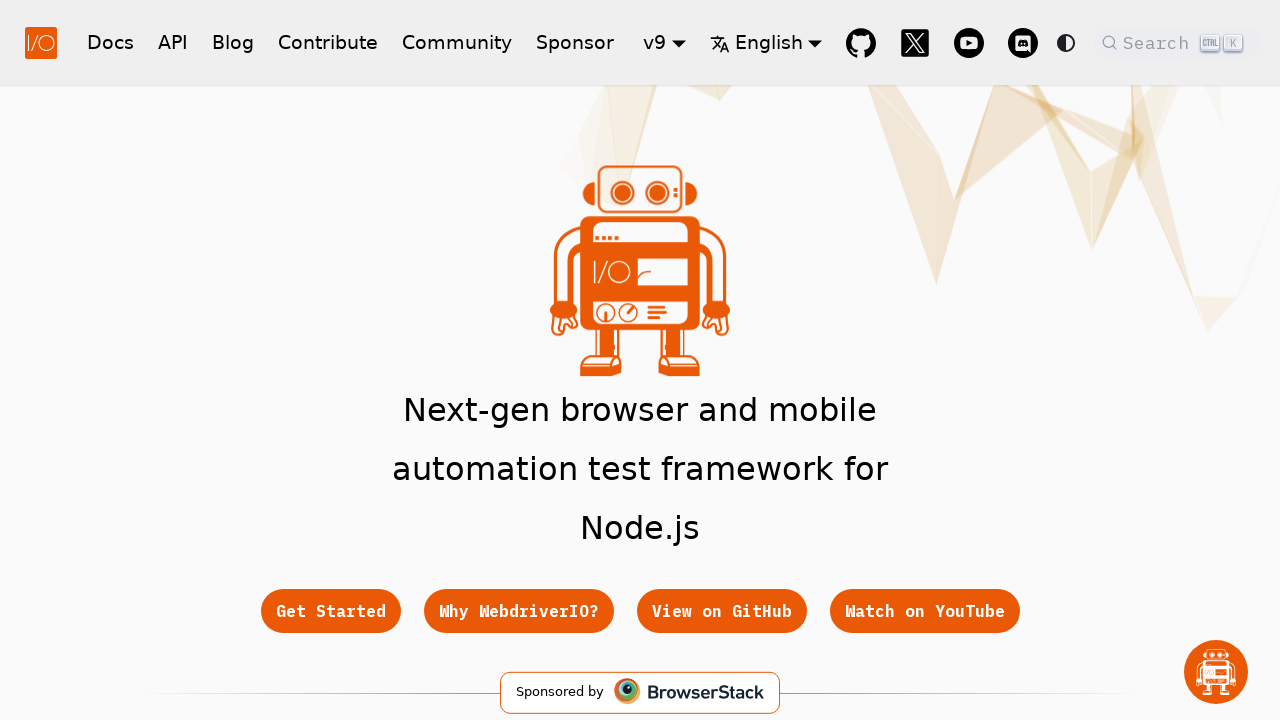

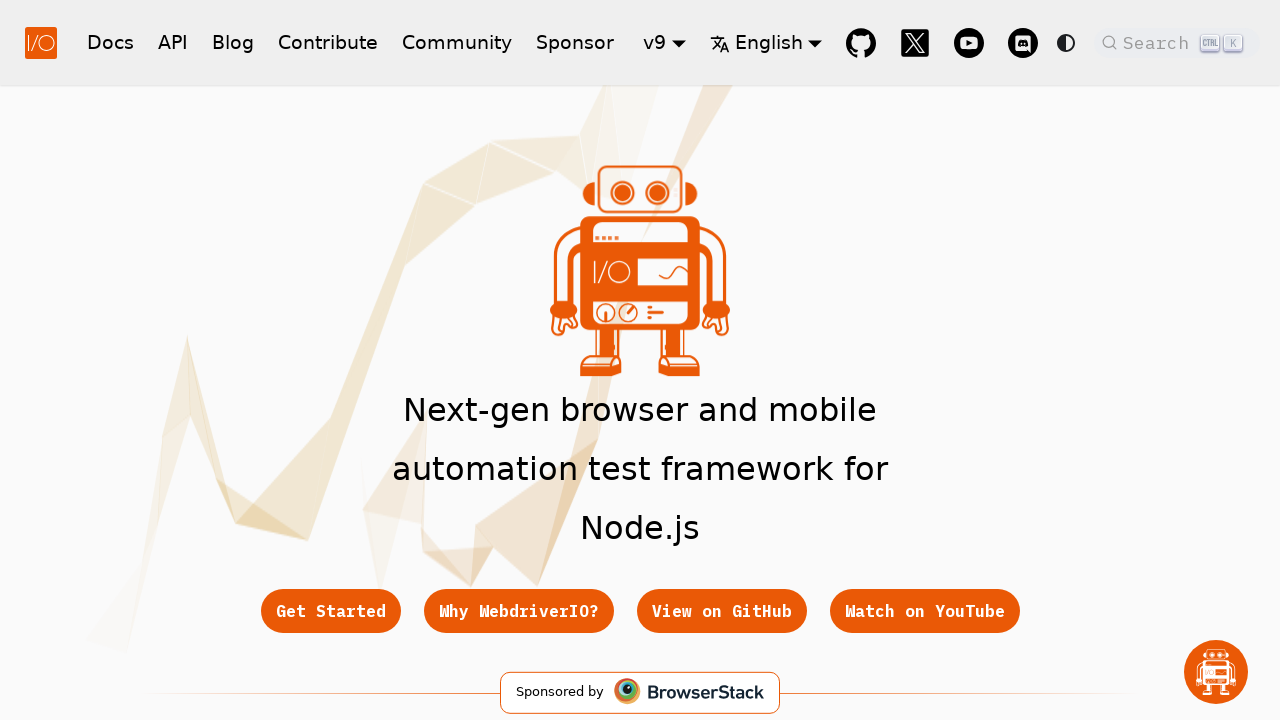